Verifies that the "Store Locator" text is displayed correctly on the homepage

Starting URL: https://livingliquidz.com/

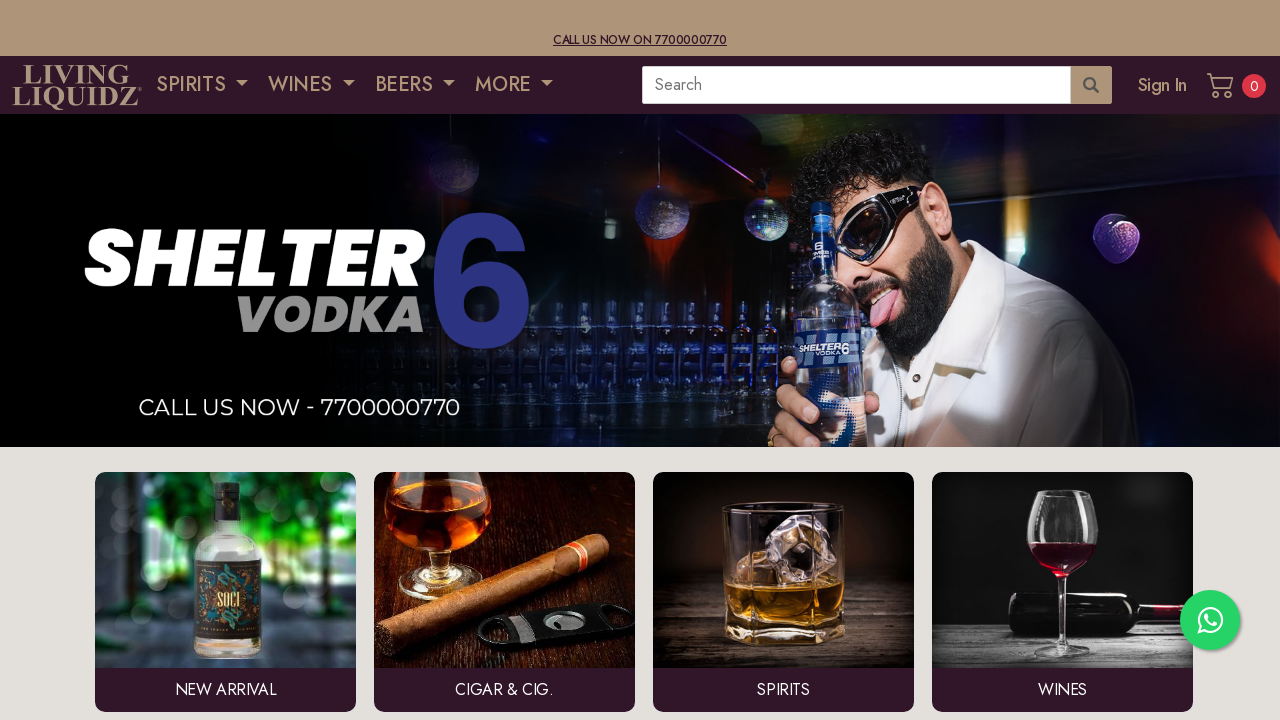

Retrieved 'Store Locator' text element from homepage
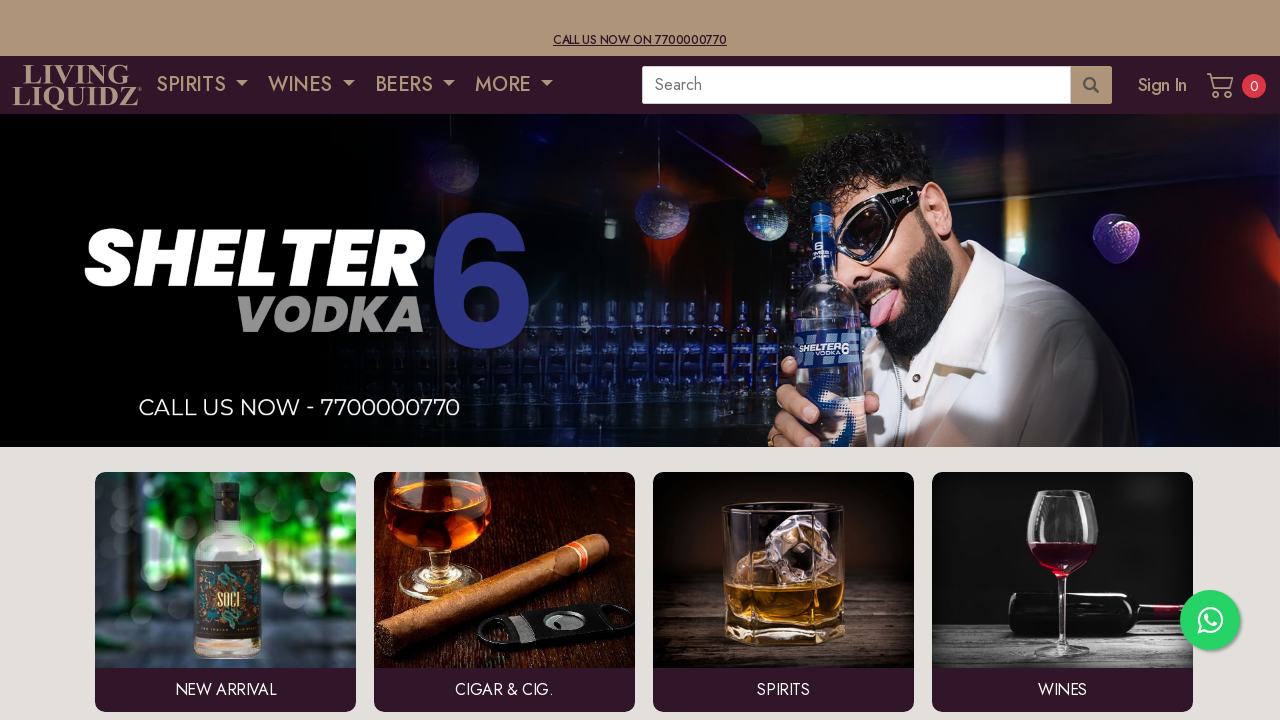

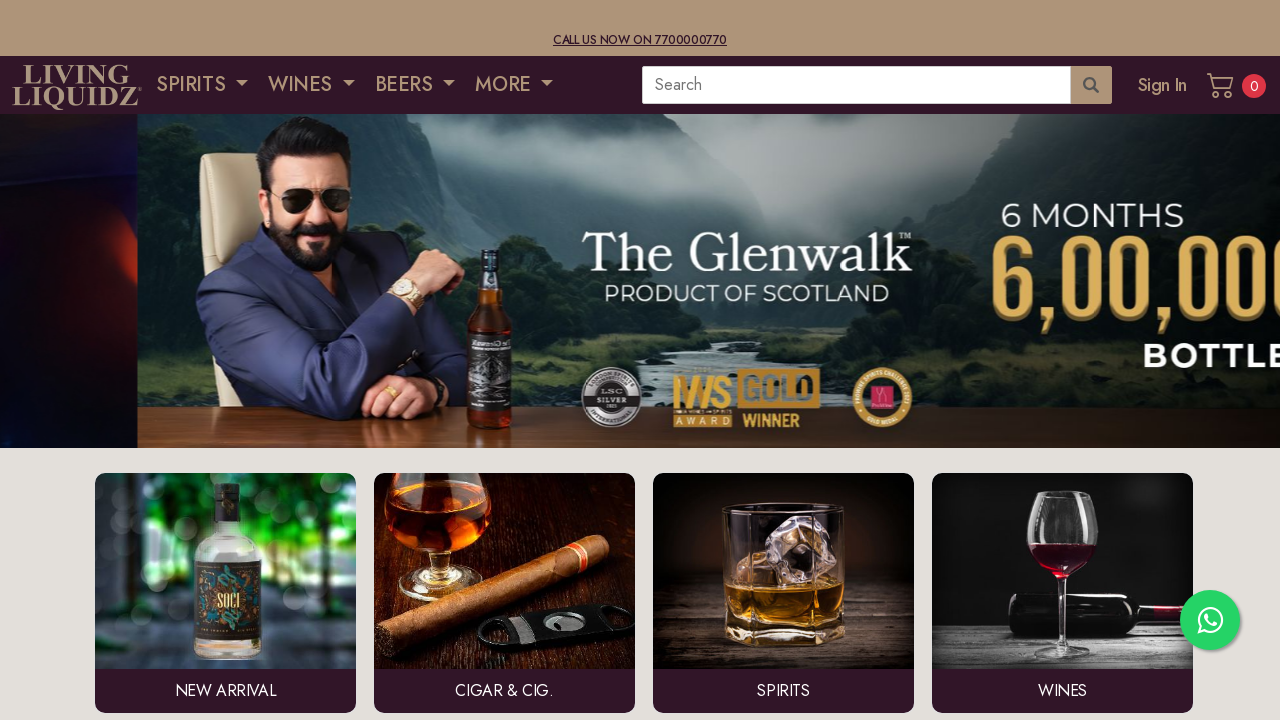